Opens the Selenium documentation website and uses keyboard shortcut (Ctrl+K) to open the search box, then types "actions" in the search field

Starting URL: https://www.selenium.dev

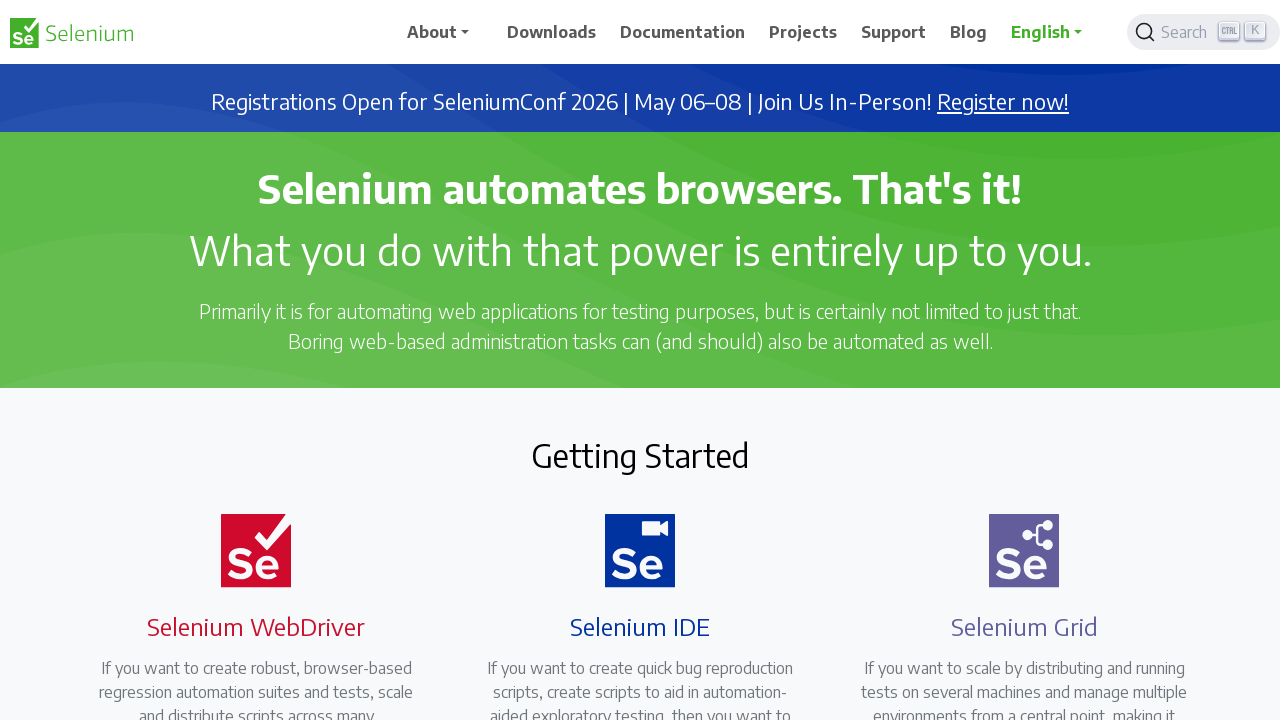

Navigated to Selenium documentation website
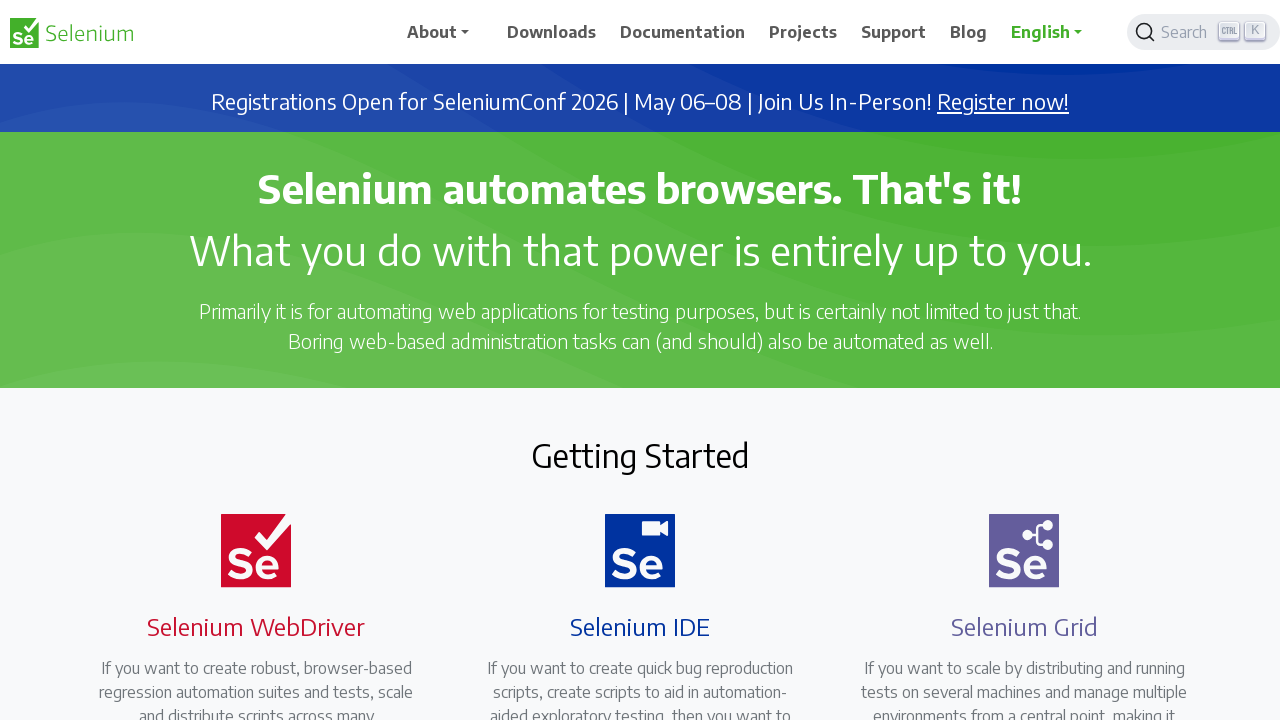

Pressed Control key down
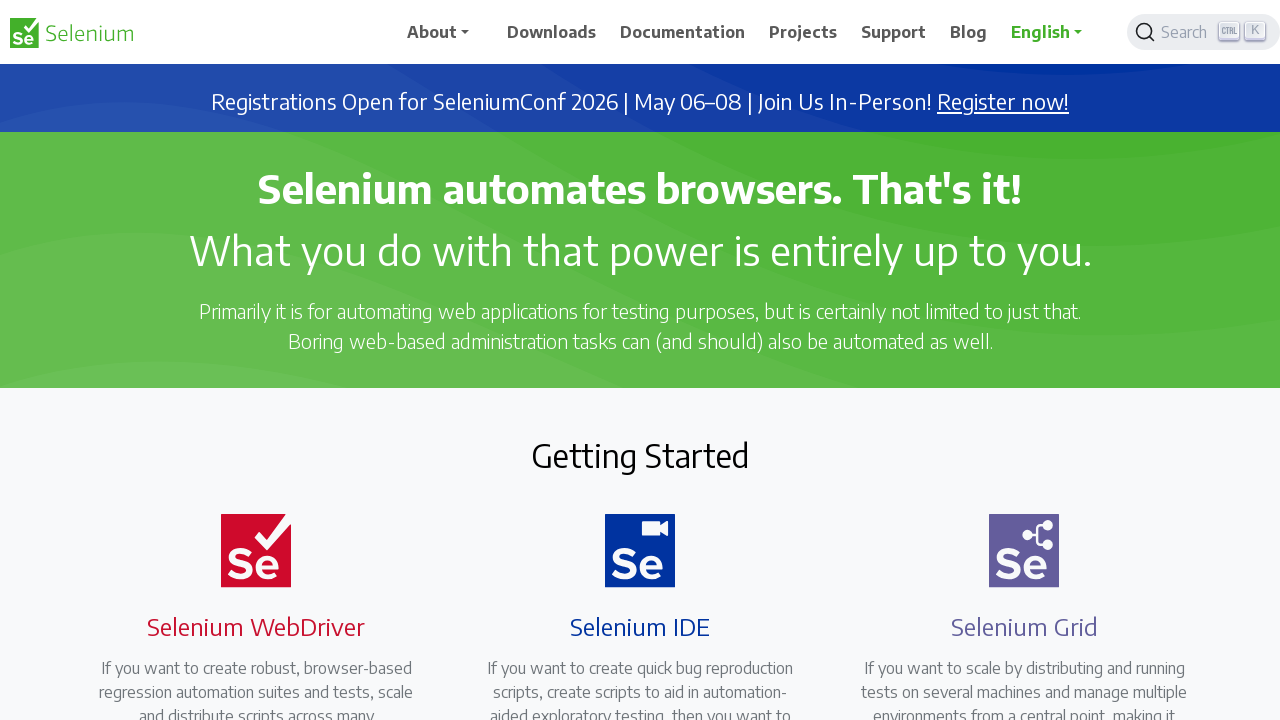

Pressed K key to trigger search box with Ctrl+K shortcut
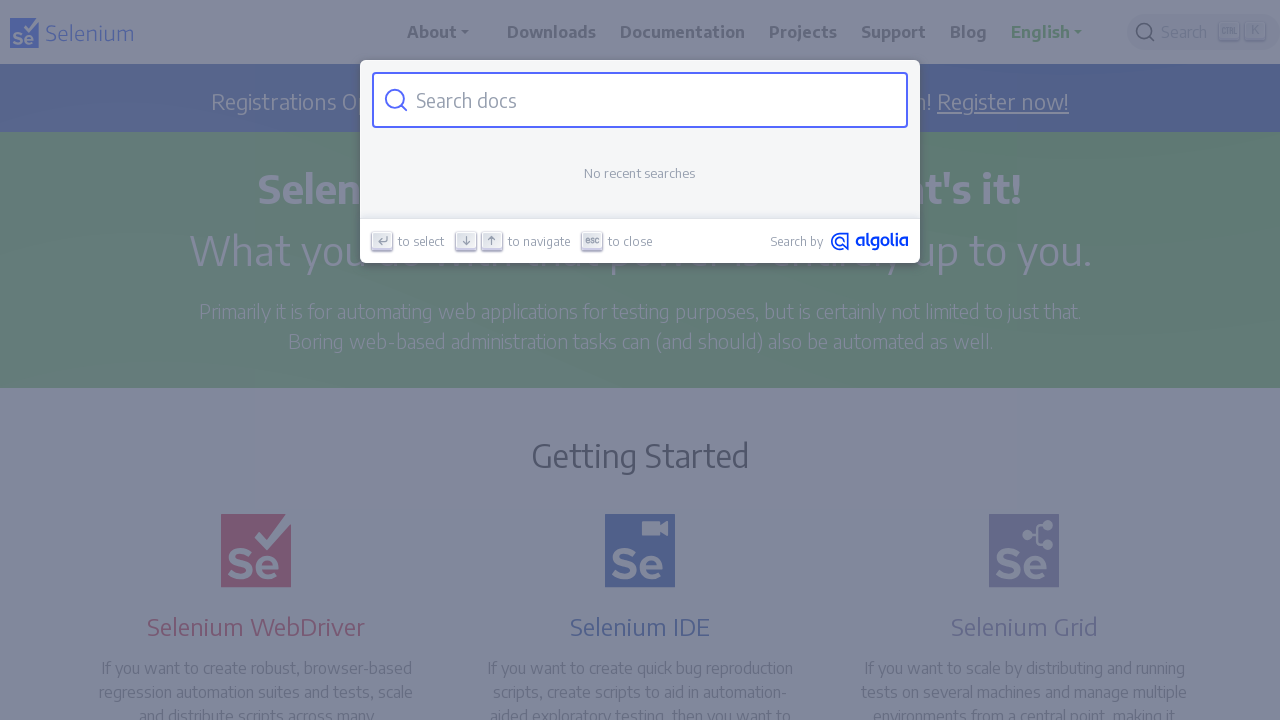

Released Control key
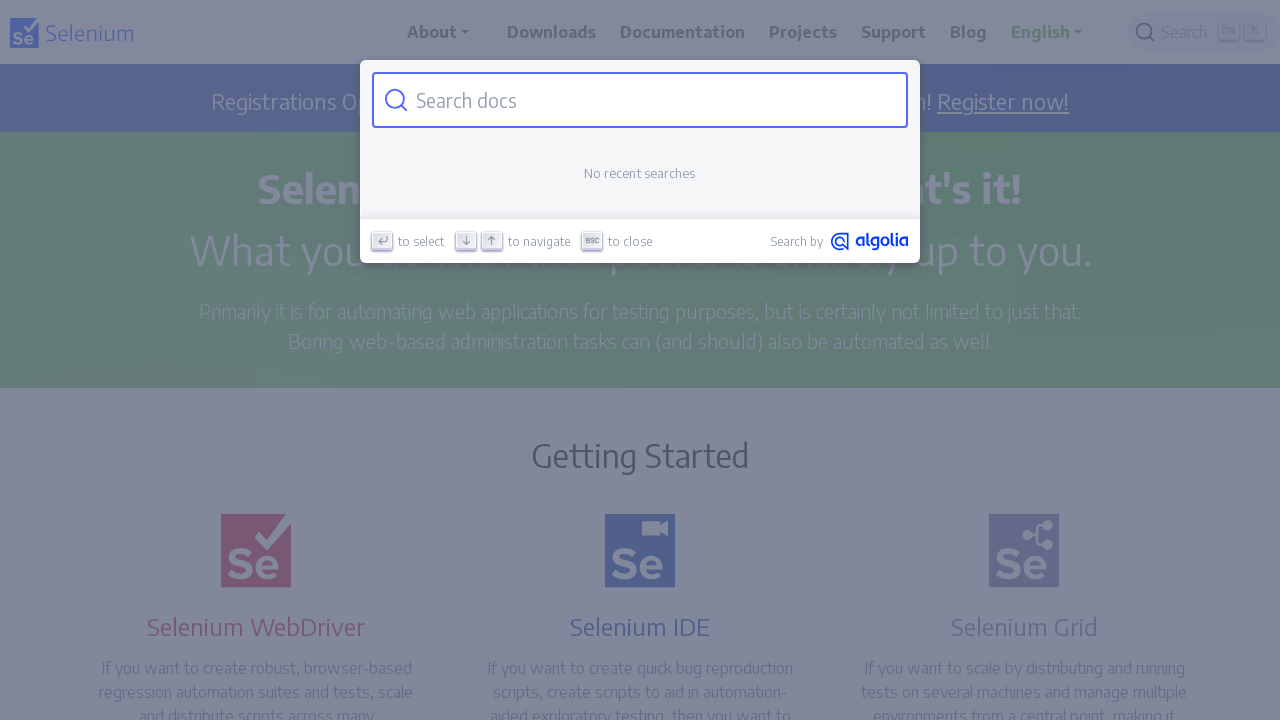

Waited for search box to appear
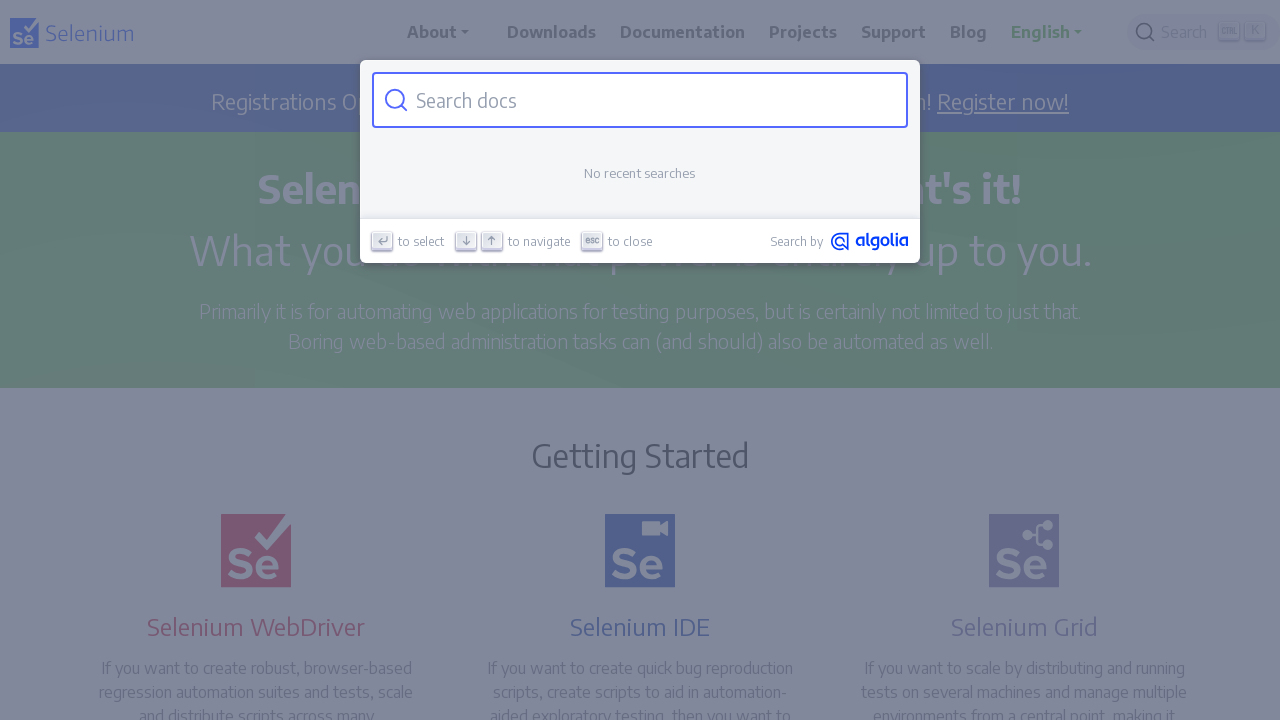

Typed 'actions' in the search field
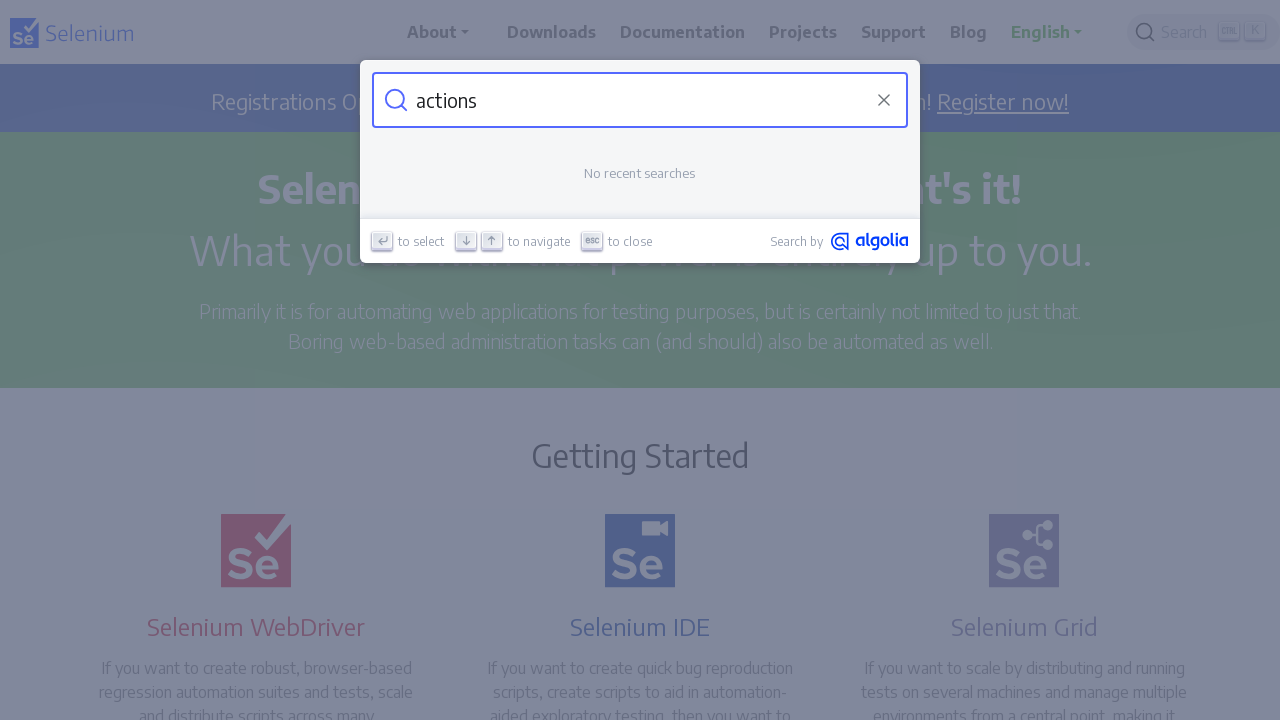

Waited for search results to load
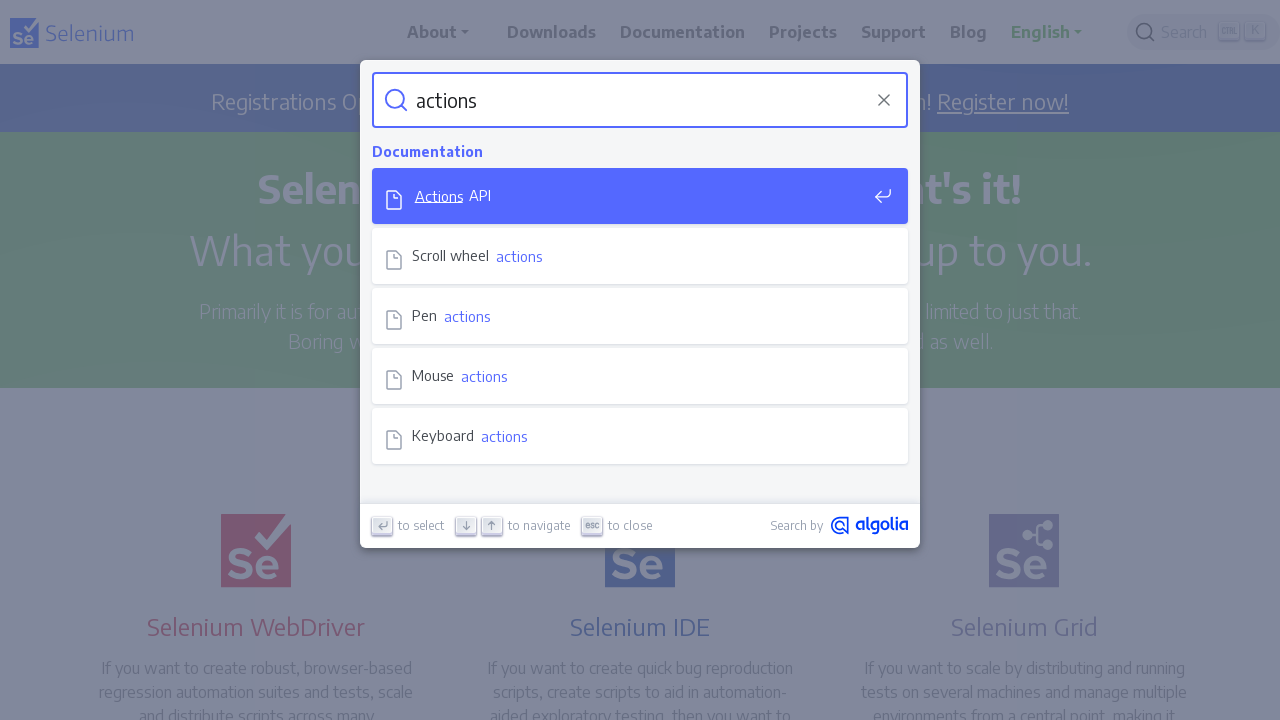

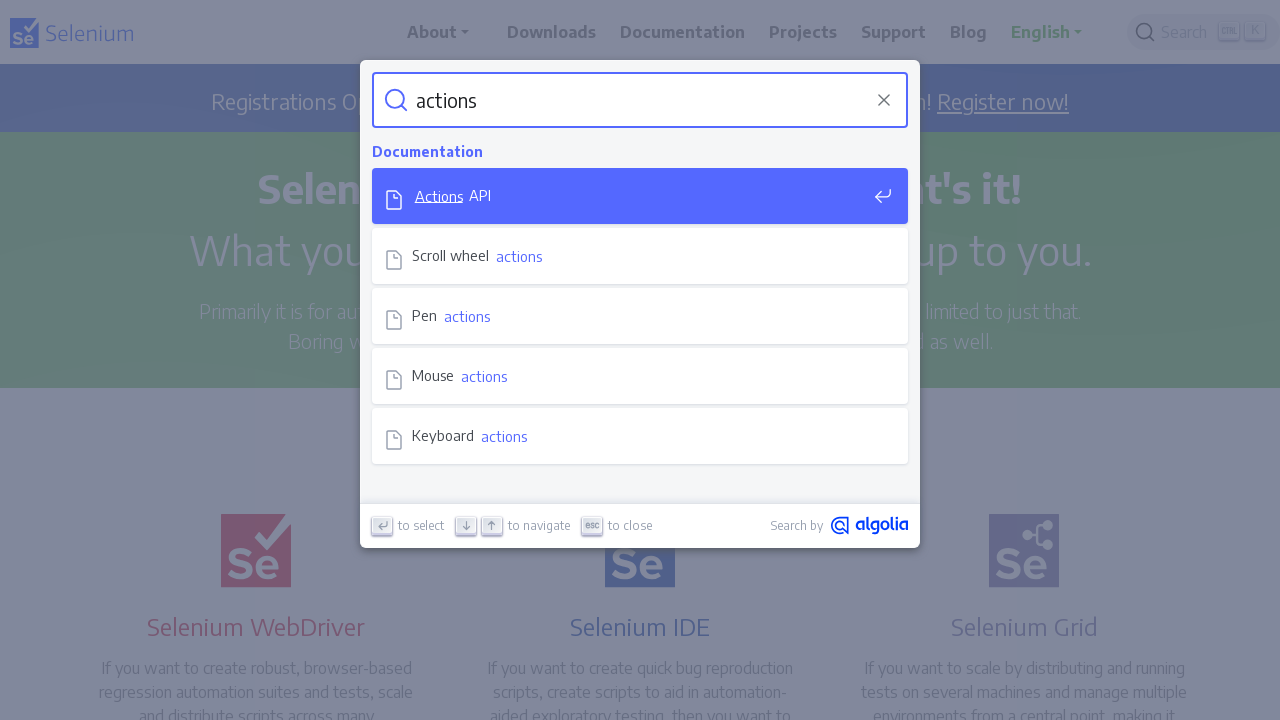